Tests the SeleniumBase demo page by typing into a text input, clicking a button, and verifying elements are present on the page

Starting URL: https://seleniumbase.io/demo_page

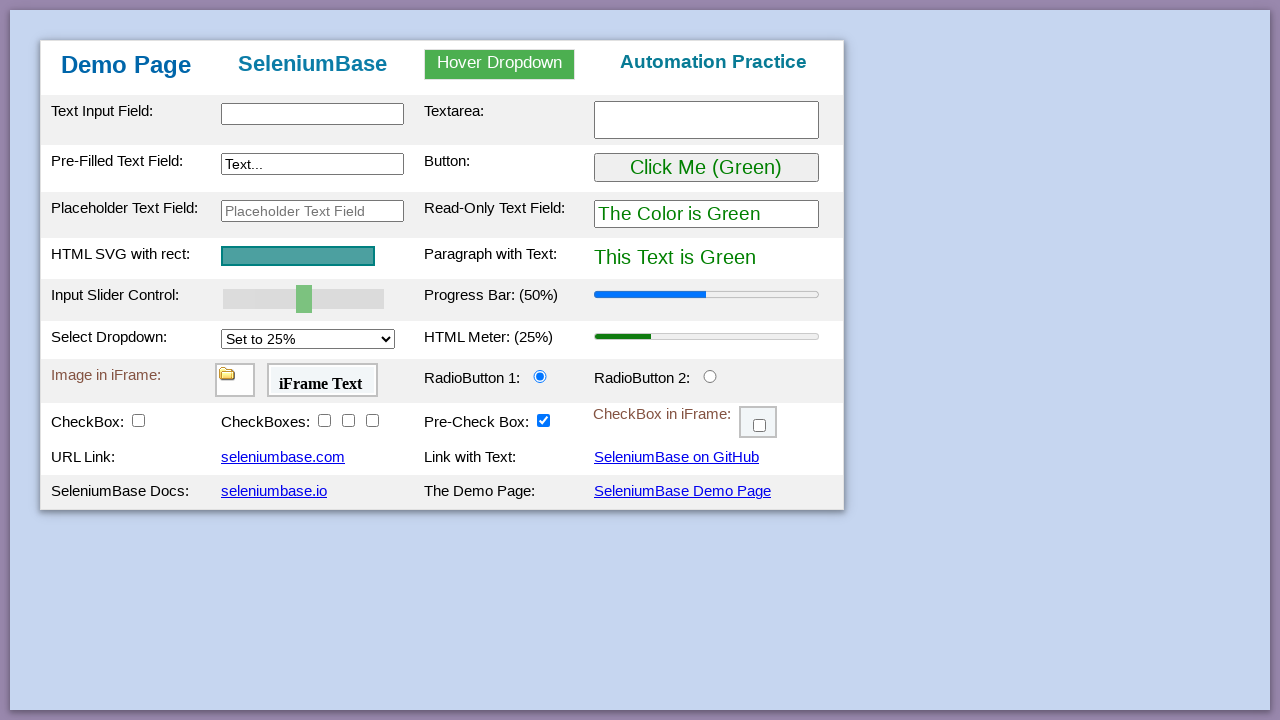

Filled text input with 'This is Automated' on #myTextInput
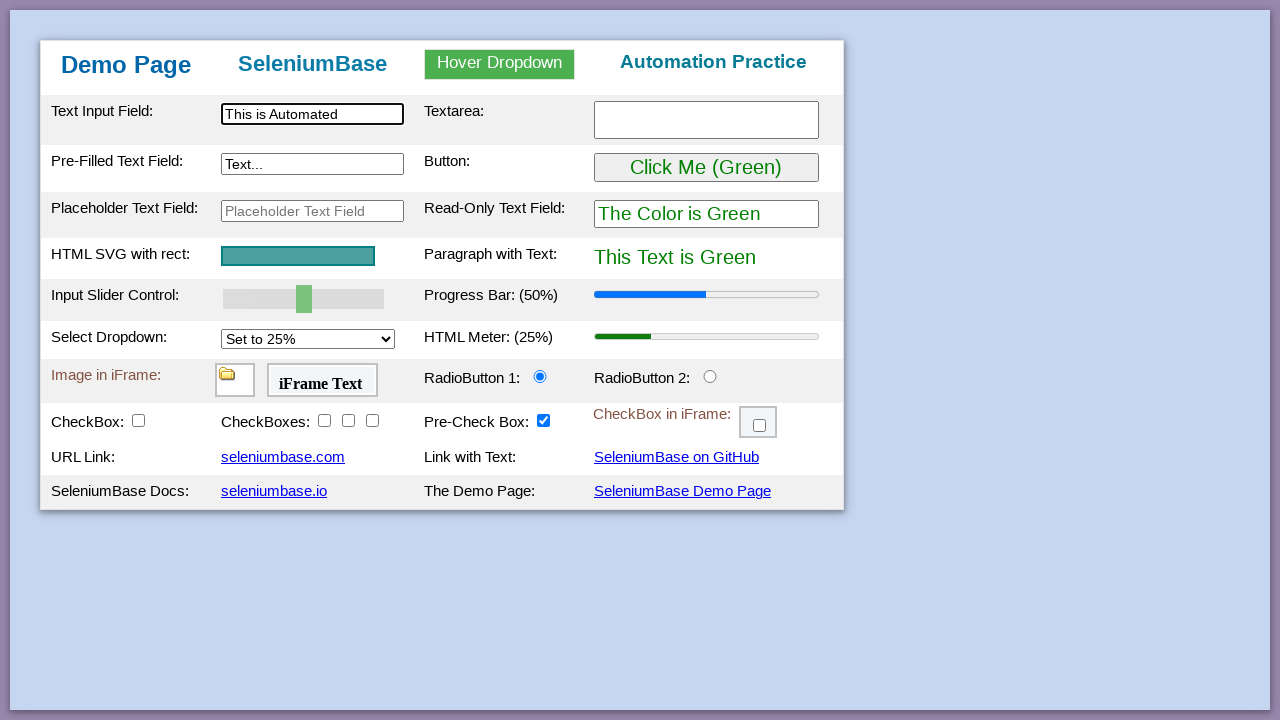

Clicked the button at (706, 168) on #myButton
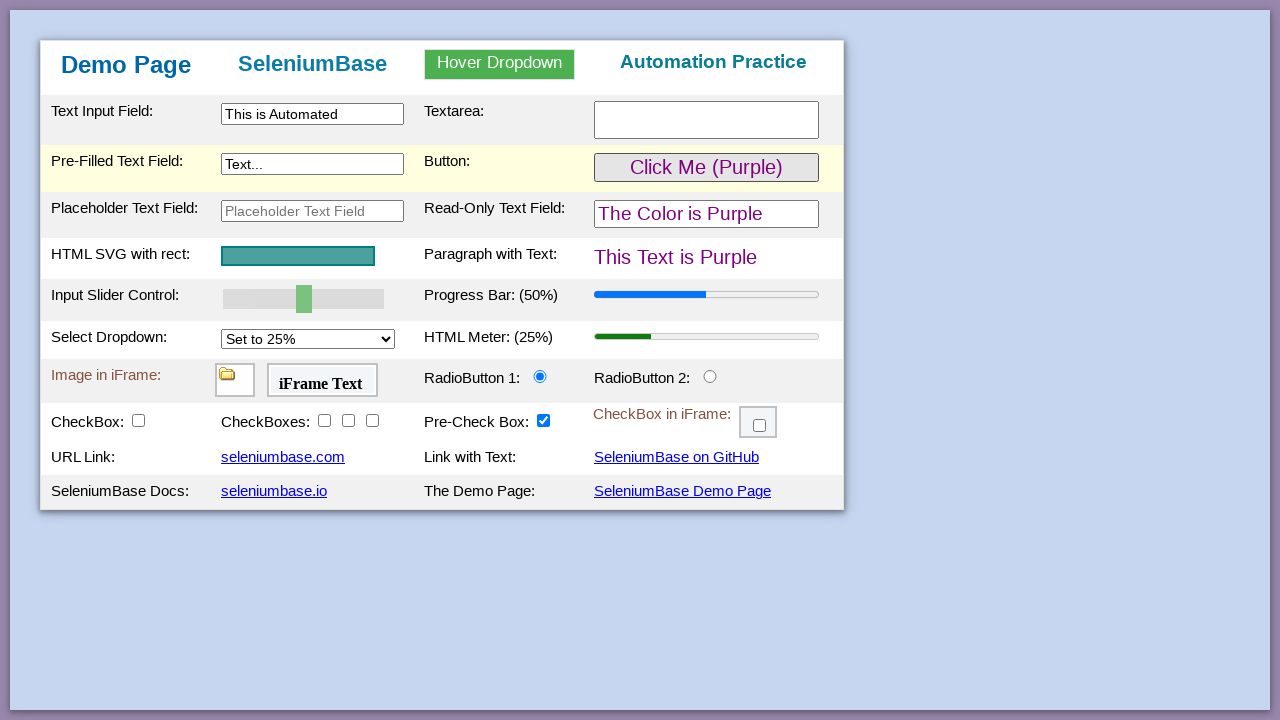

Table body element loaded successfully
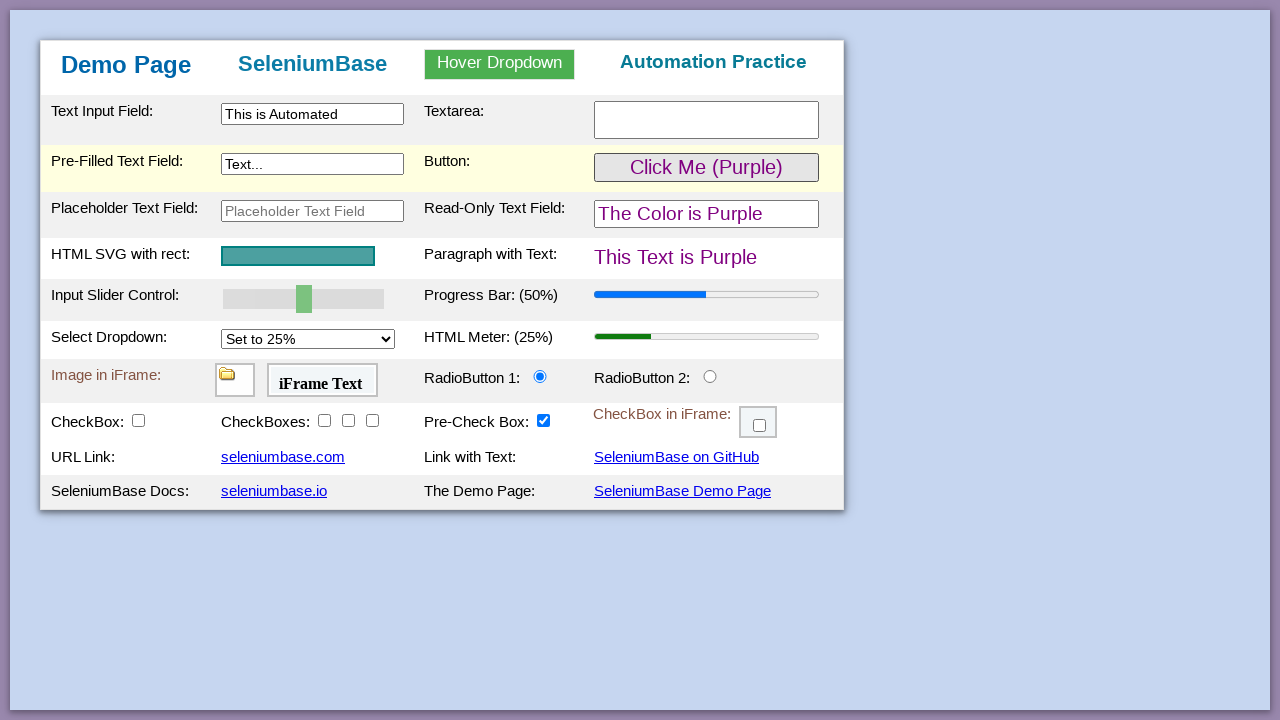

Verified 'Automation Practice' heading is present
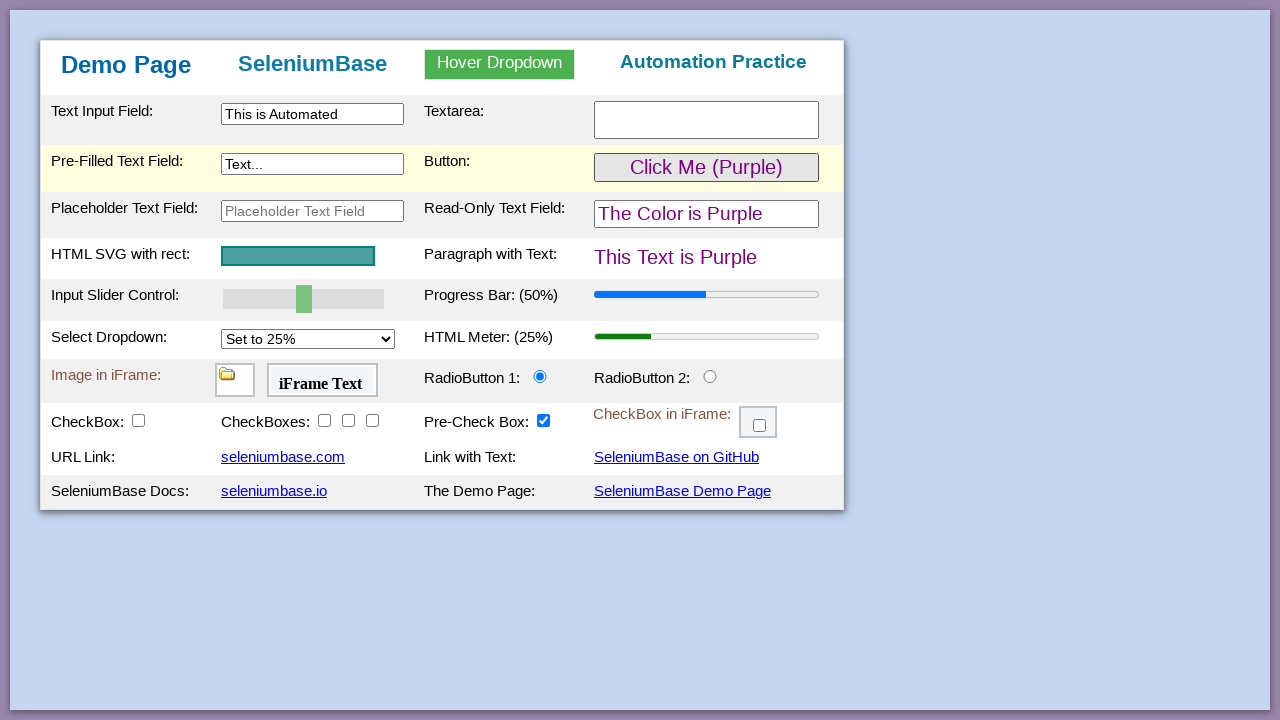

Clicked SeleniumBase Demo Page link at (682, 491) on a:has-text('SeleniumBase Demo Page')
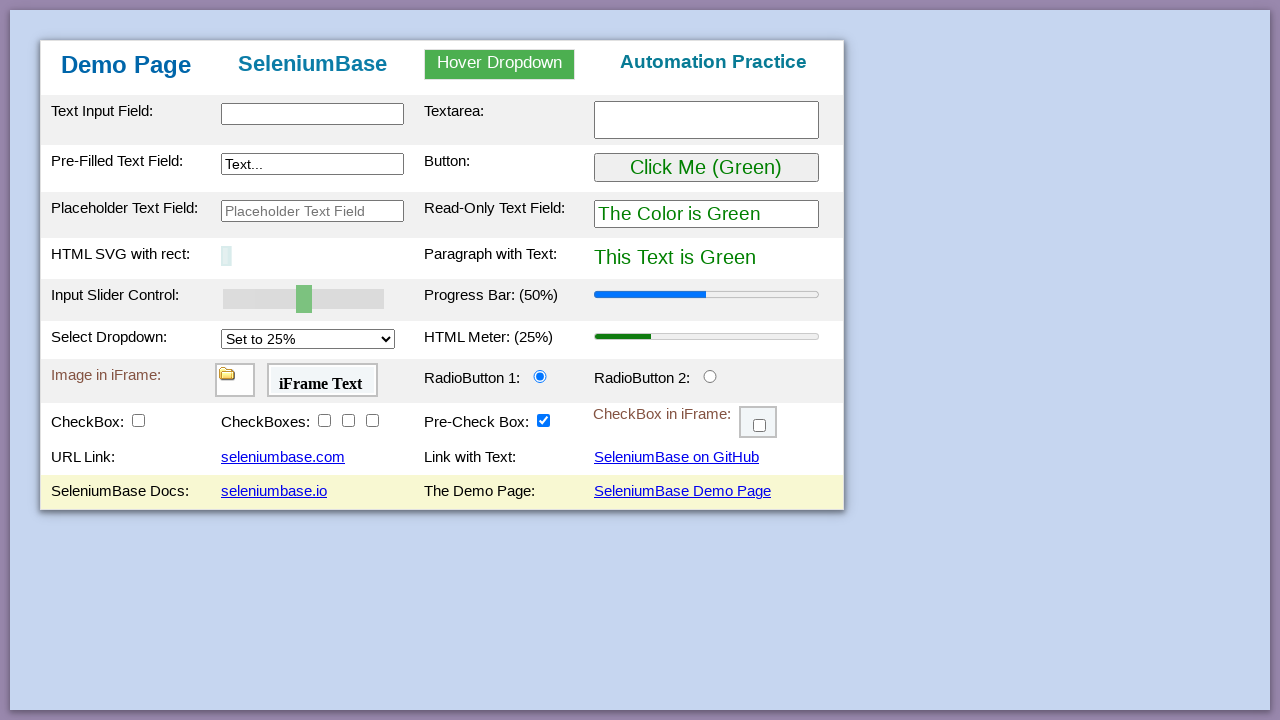

Verified 'Demo Page' heading is present
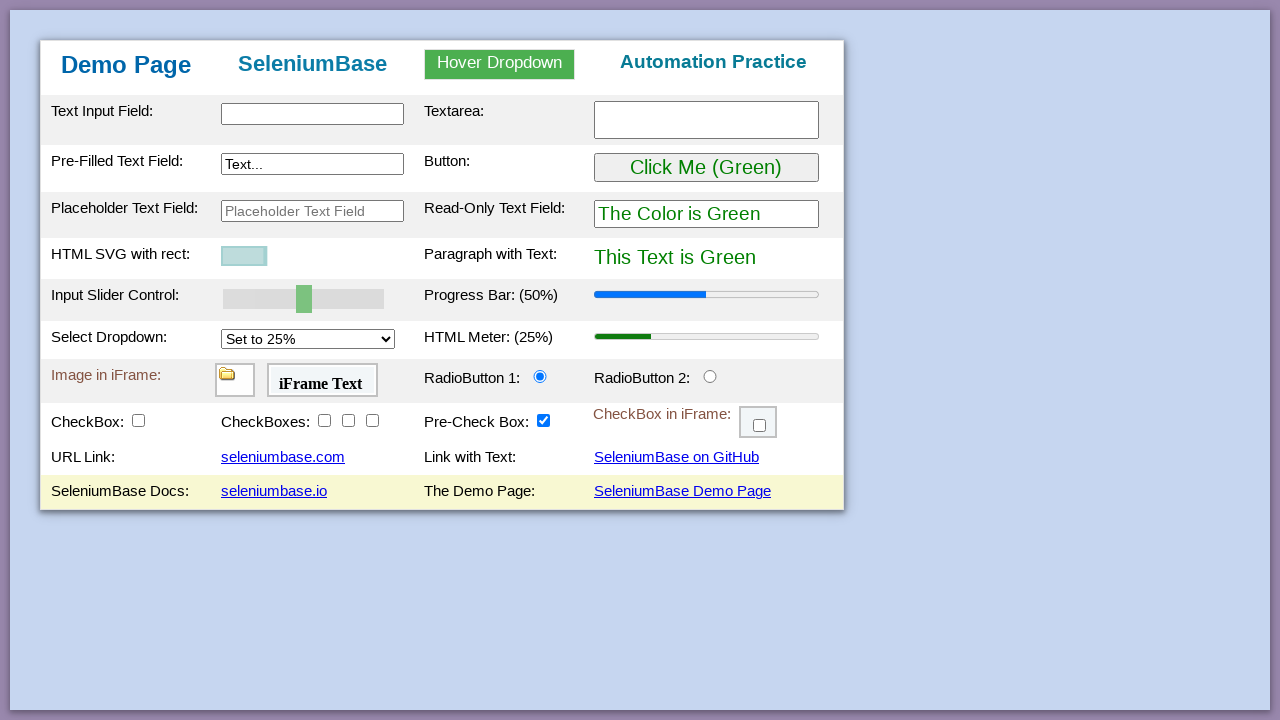

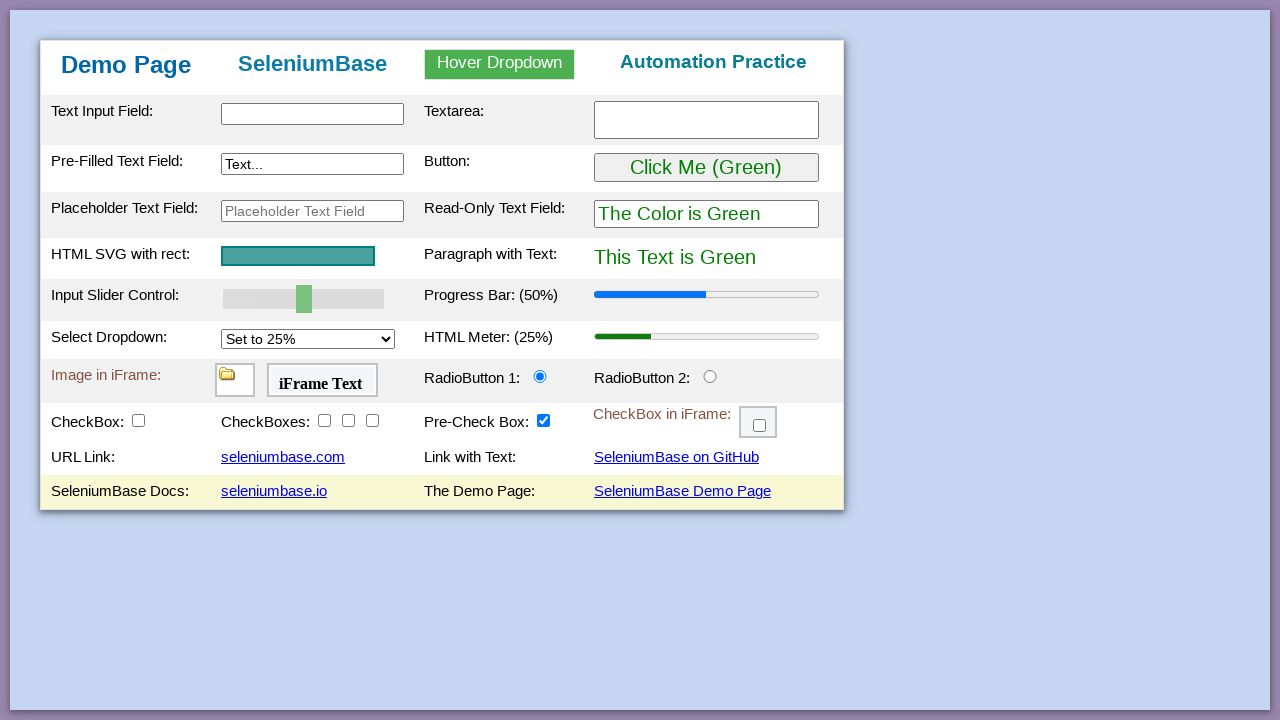